Tests JavaScript execution capabilities by scrolling the page, refreshing it, and navigating to a different URL using JavaScript executor methods.

Starting URL: https://chandanachaitanya.github.io/selenium-practice-site/

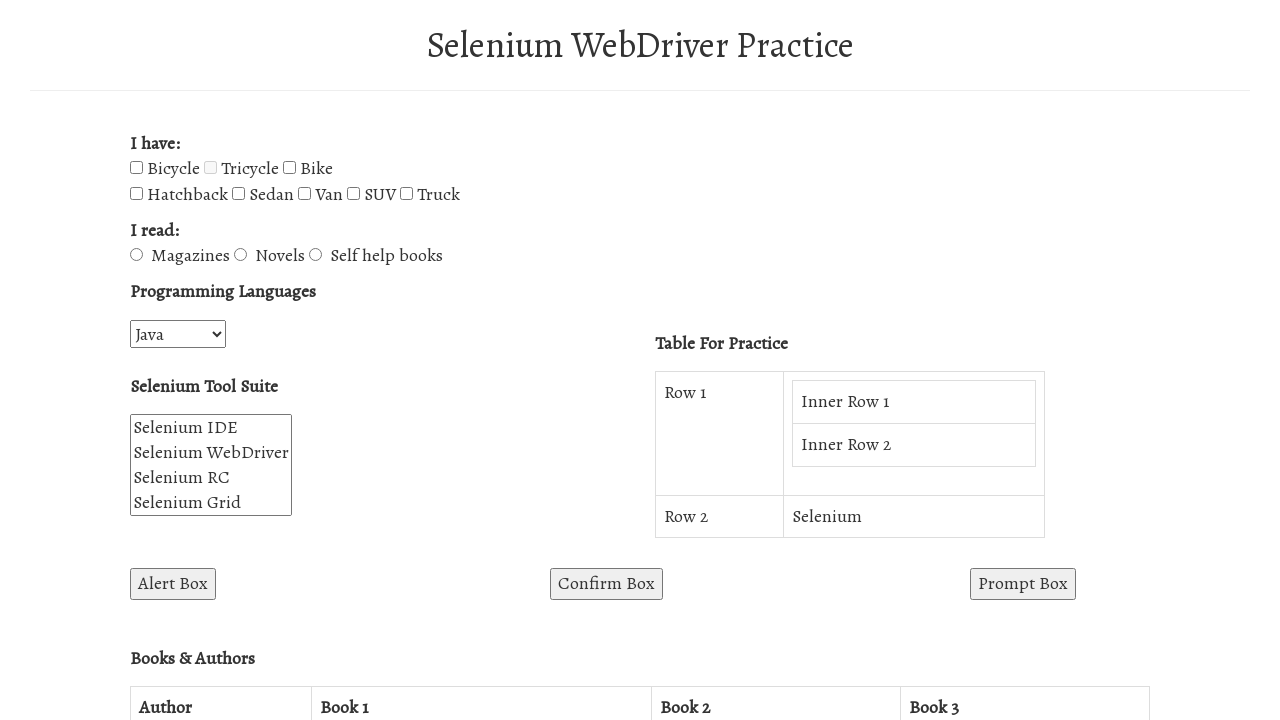

Retrieved current page URL using JavaScript: document.URL
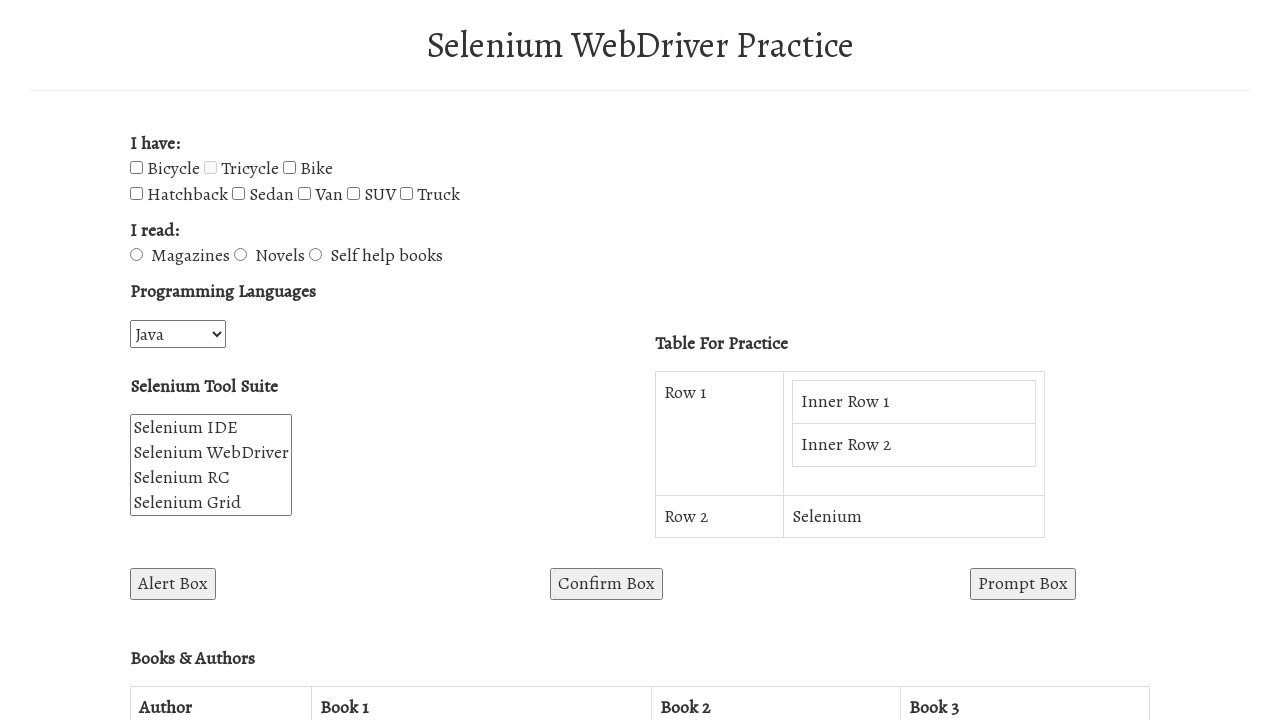

Retrieved page URL using page.url property
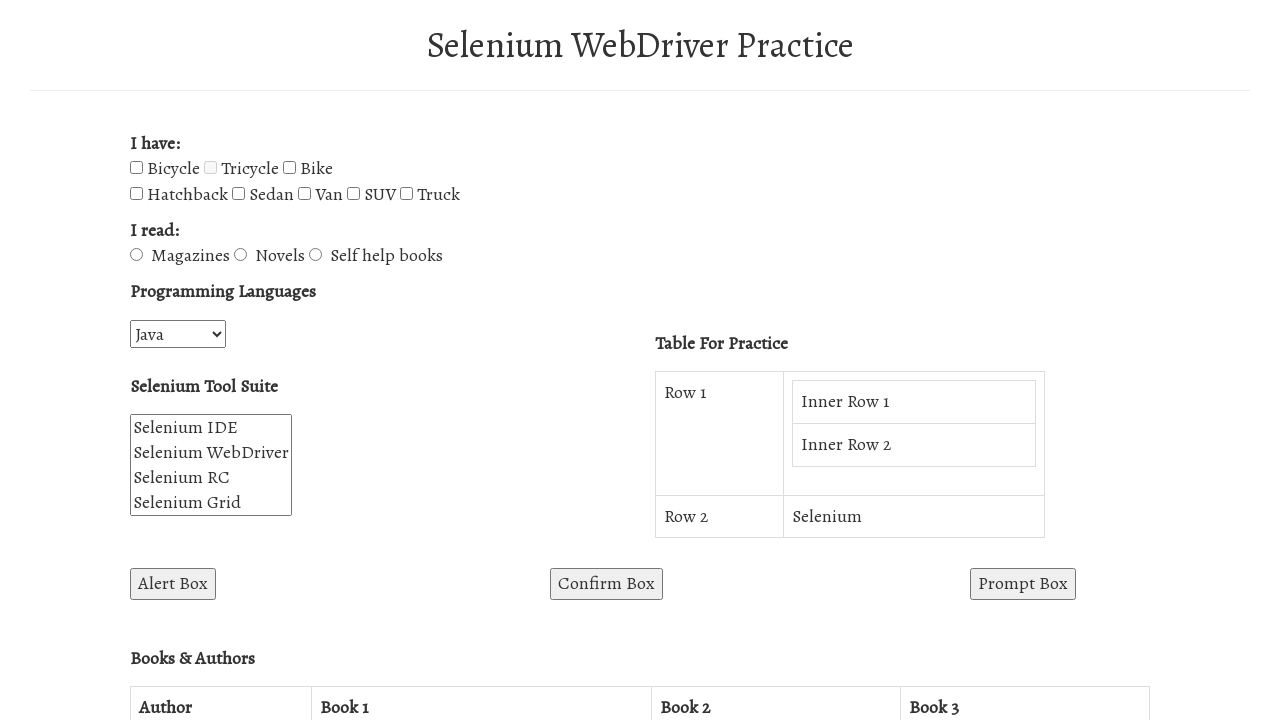

Scrolled page down by 100 pixels using JavaScript
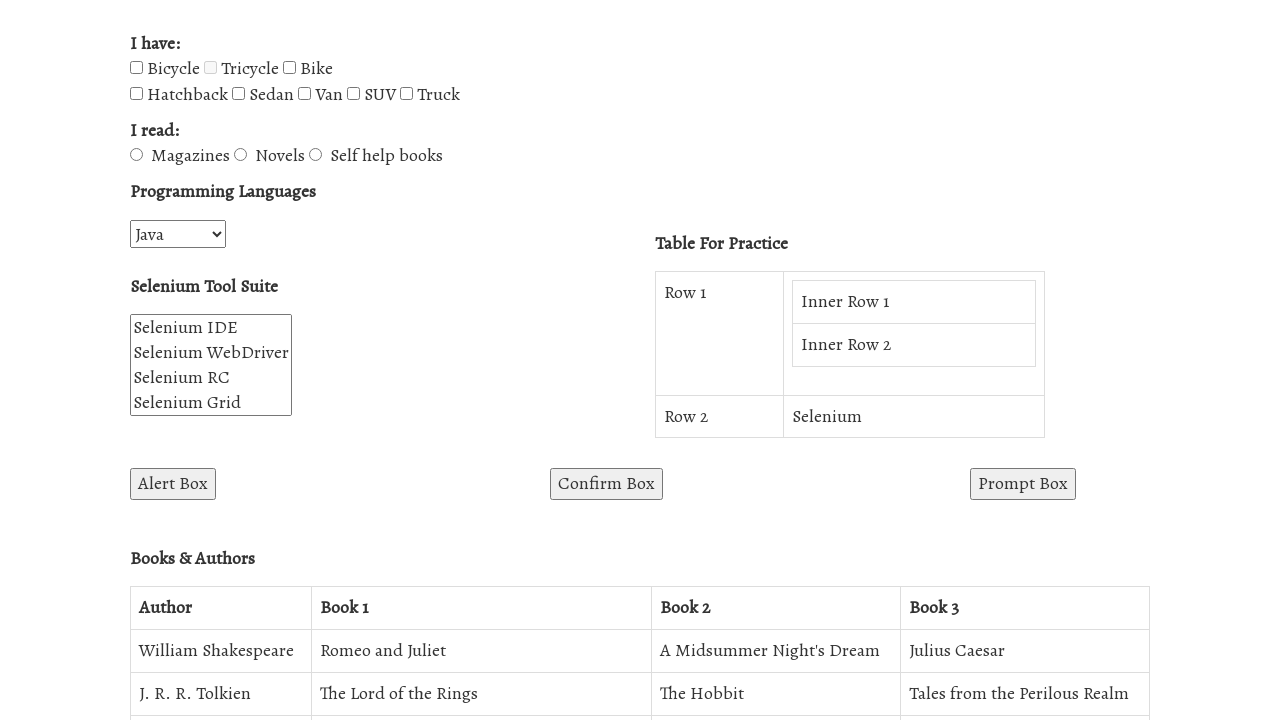

Refreshed page using JavaScript history.go(0)
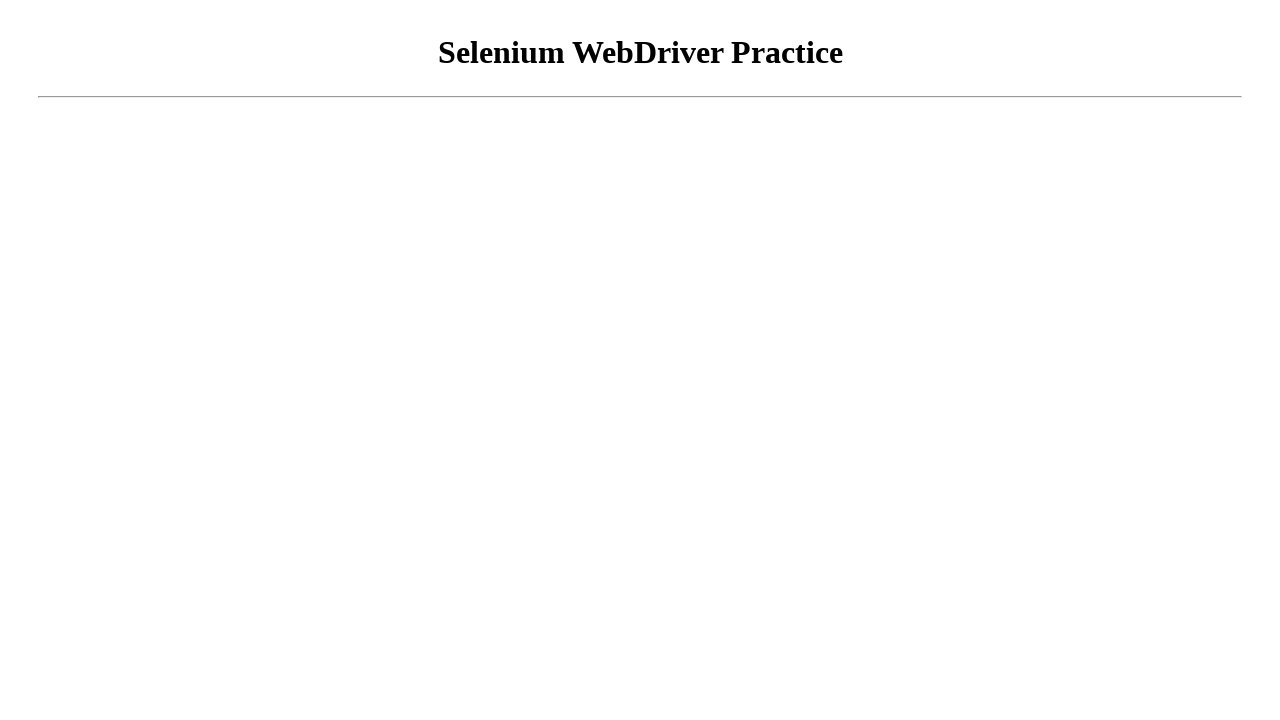

Page load state reached after refresh
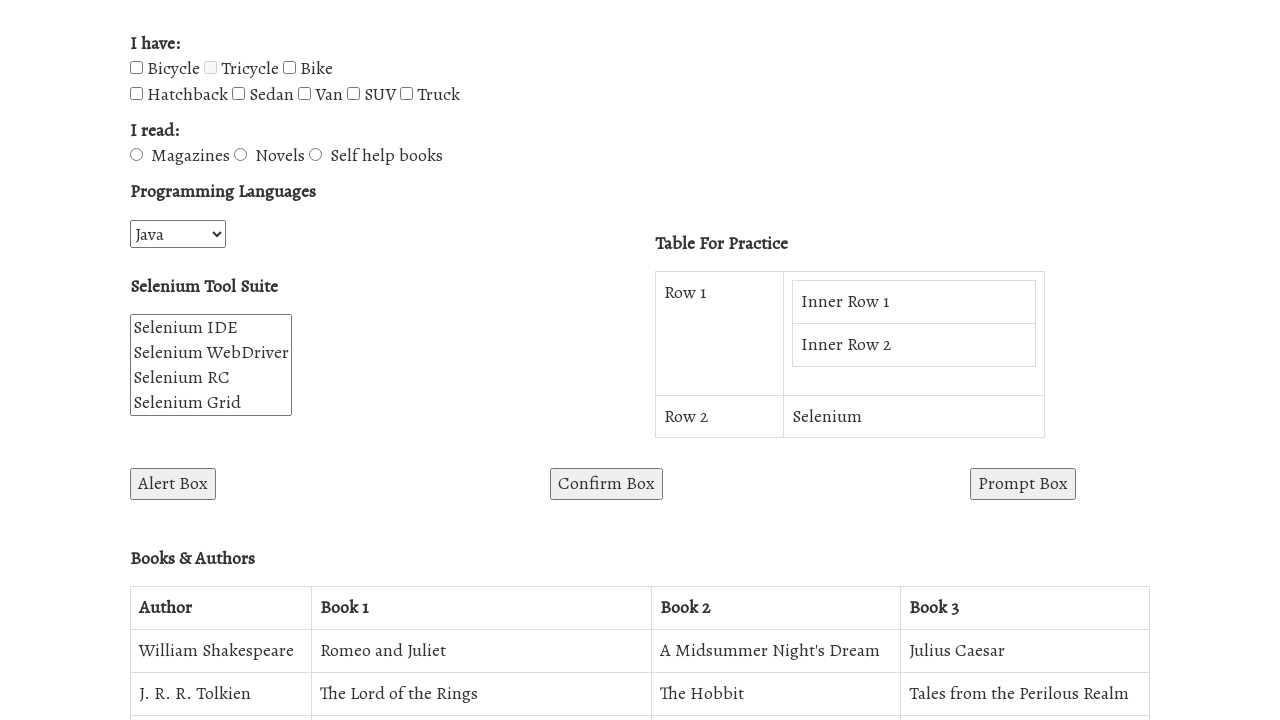

Navigated to Google using JavaScript window.location
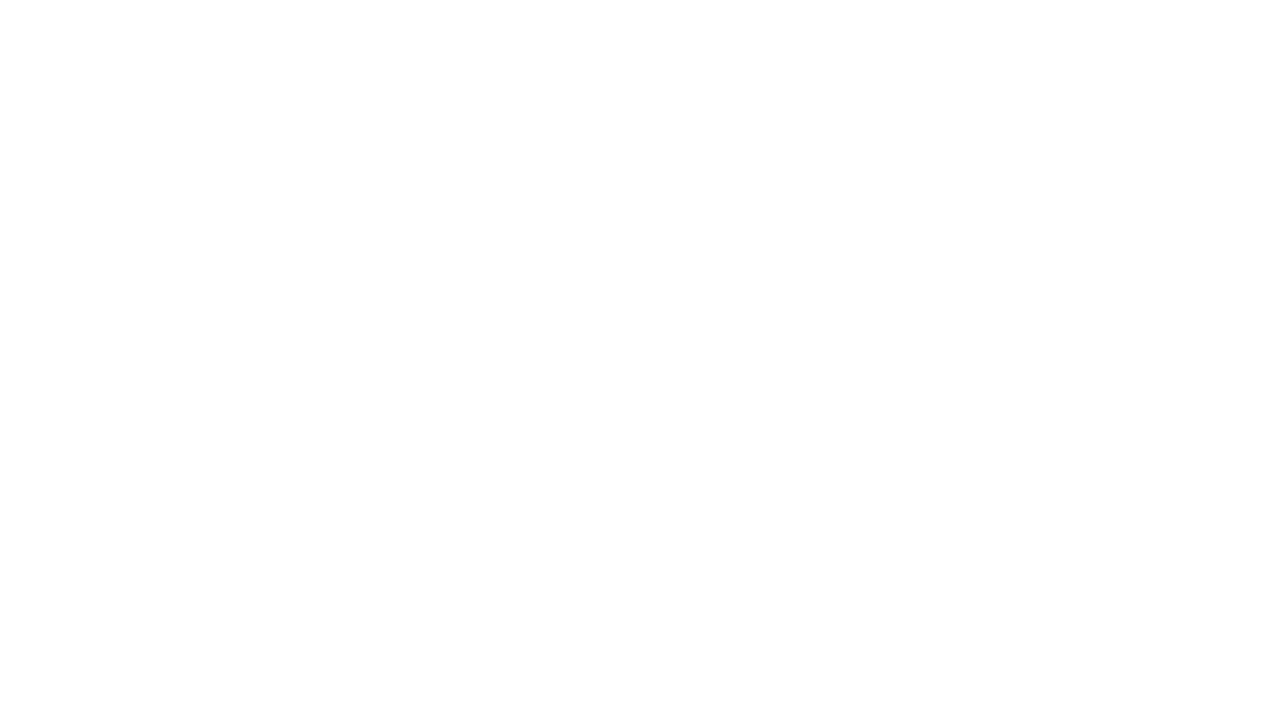

Google page load completed
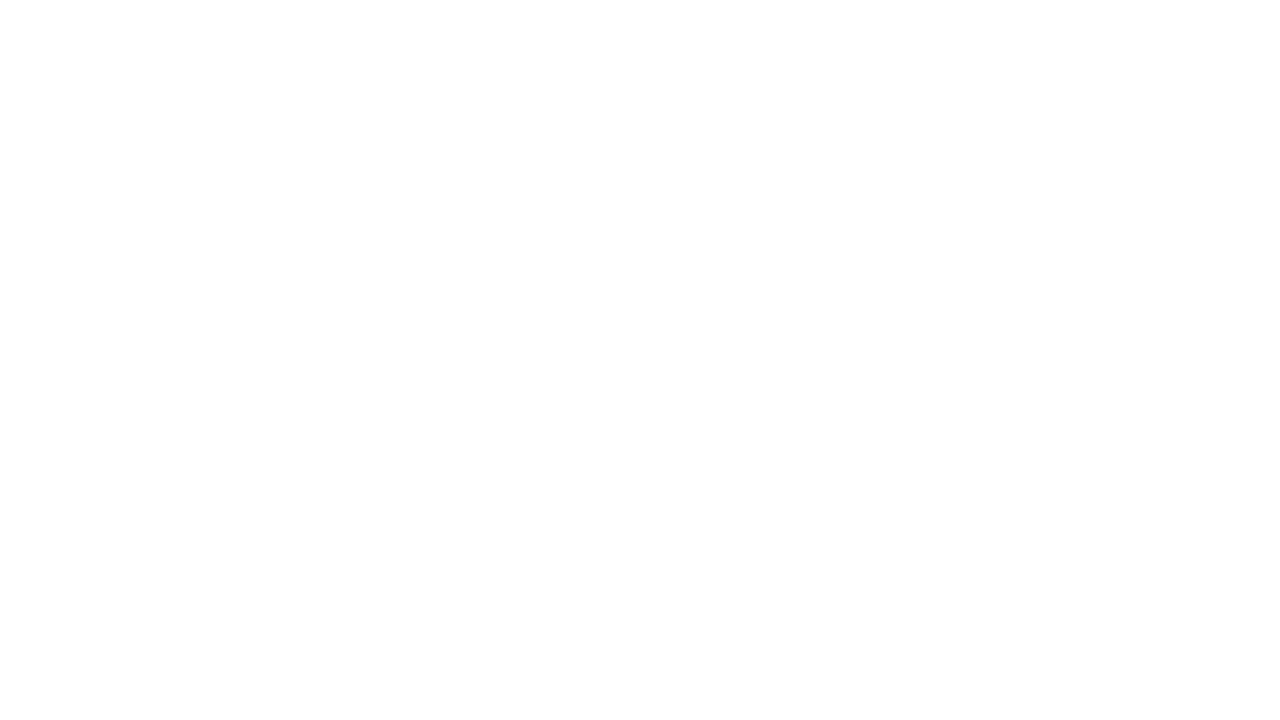

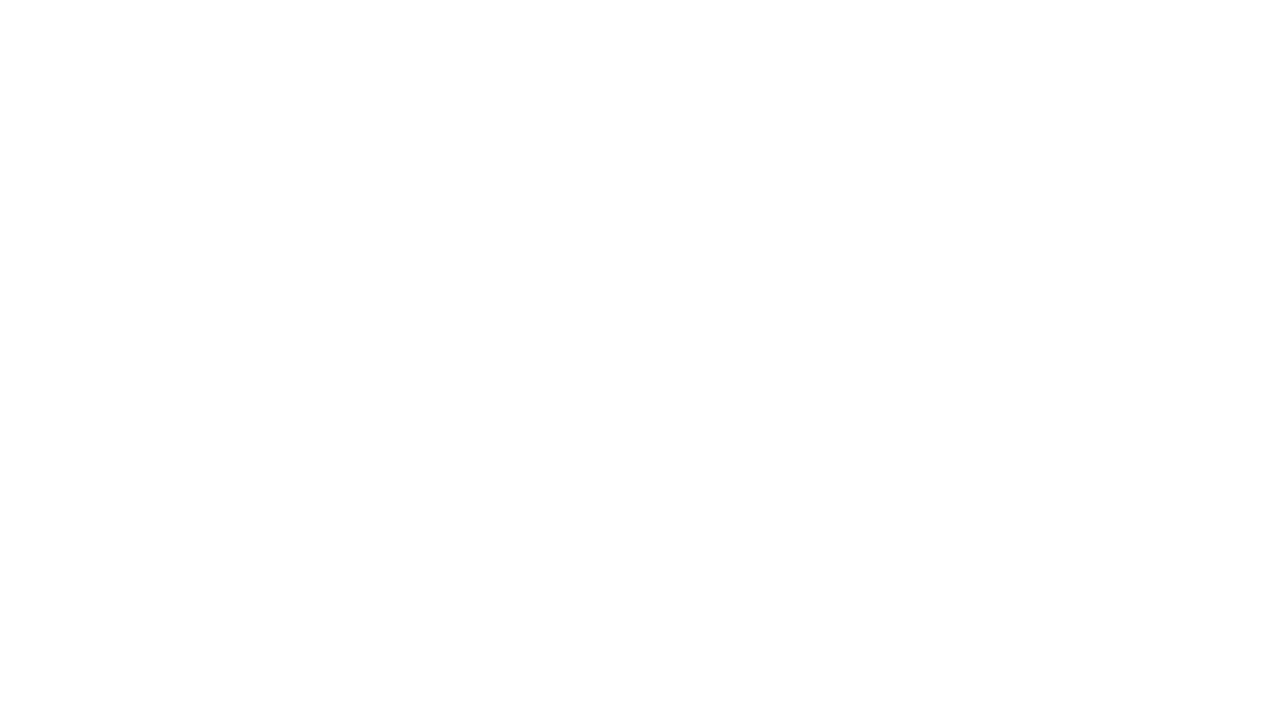